Opens the OTUS online education platform homepage and verifies it loads successfully

Starting URL: https://otus.ru/

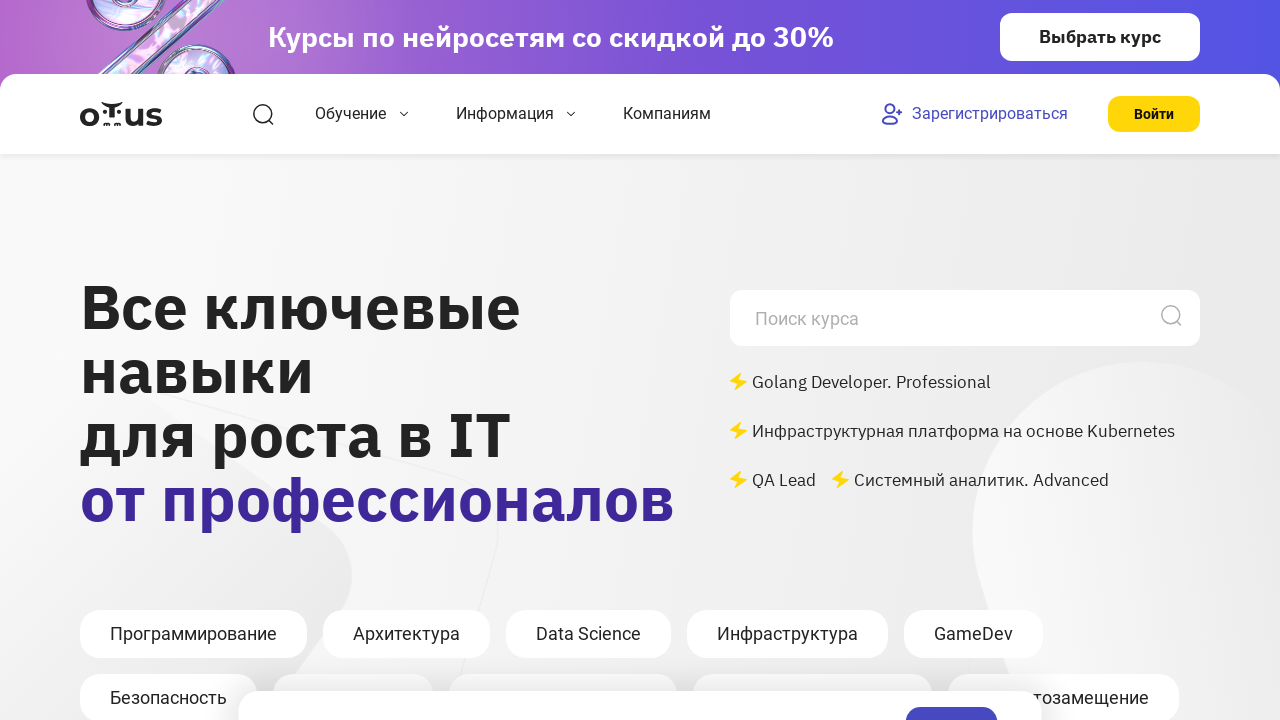

Navigated to OTUS online education platform homepage
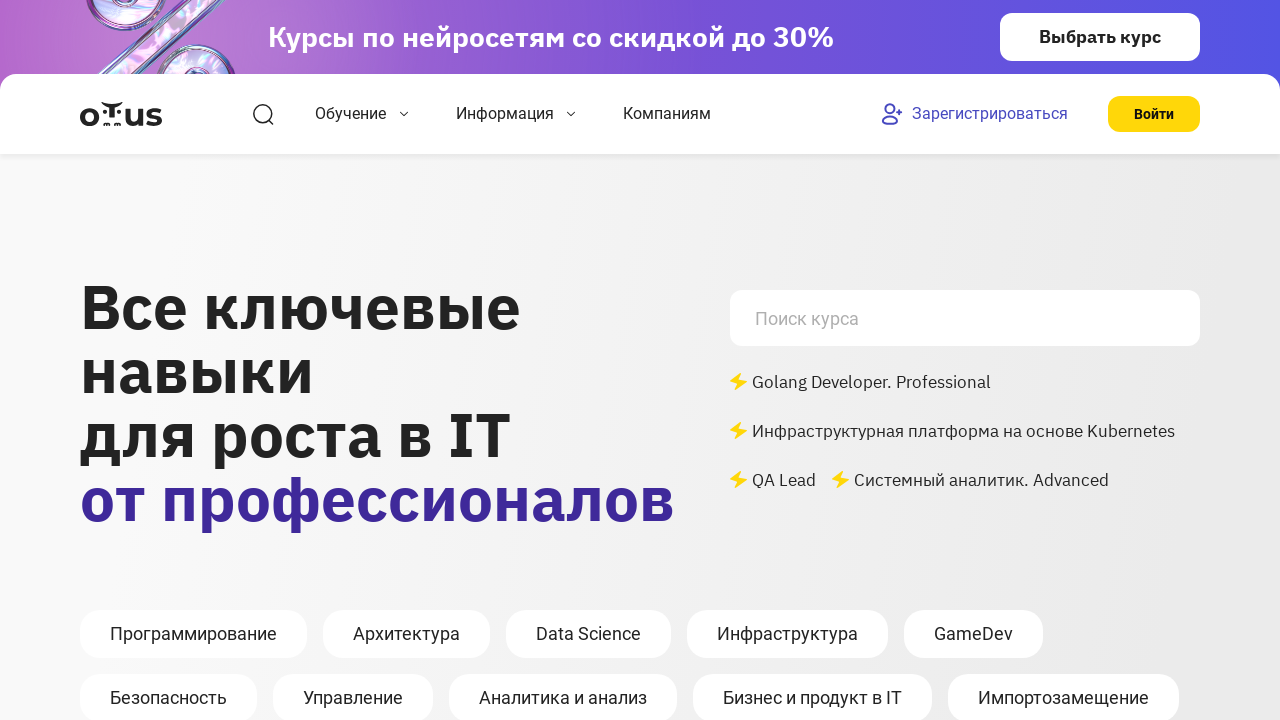

Page DOM content fully loaded
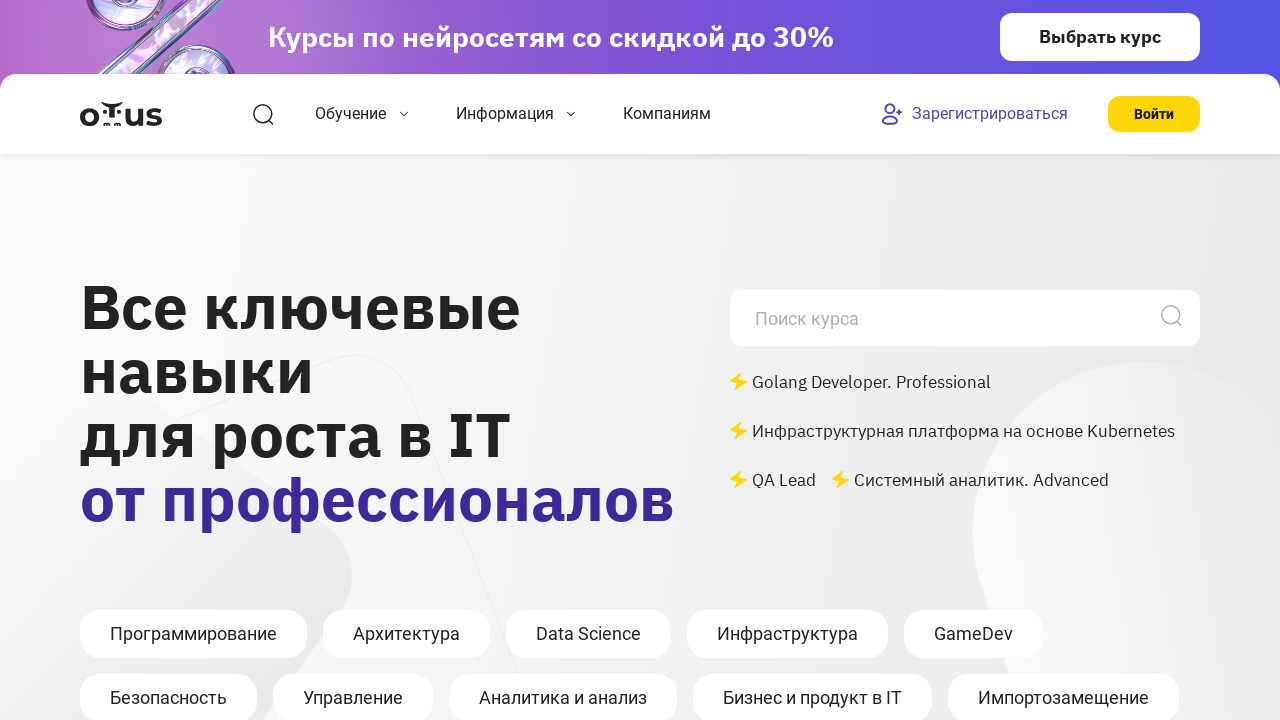

Verified page title exists and homepage loaded successfully
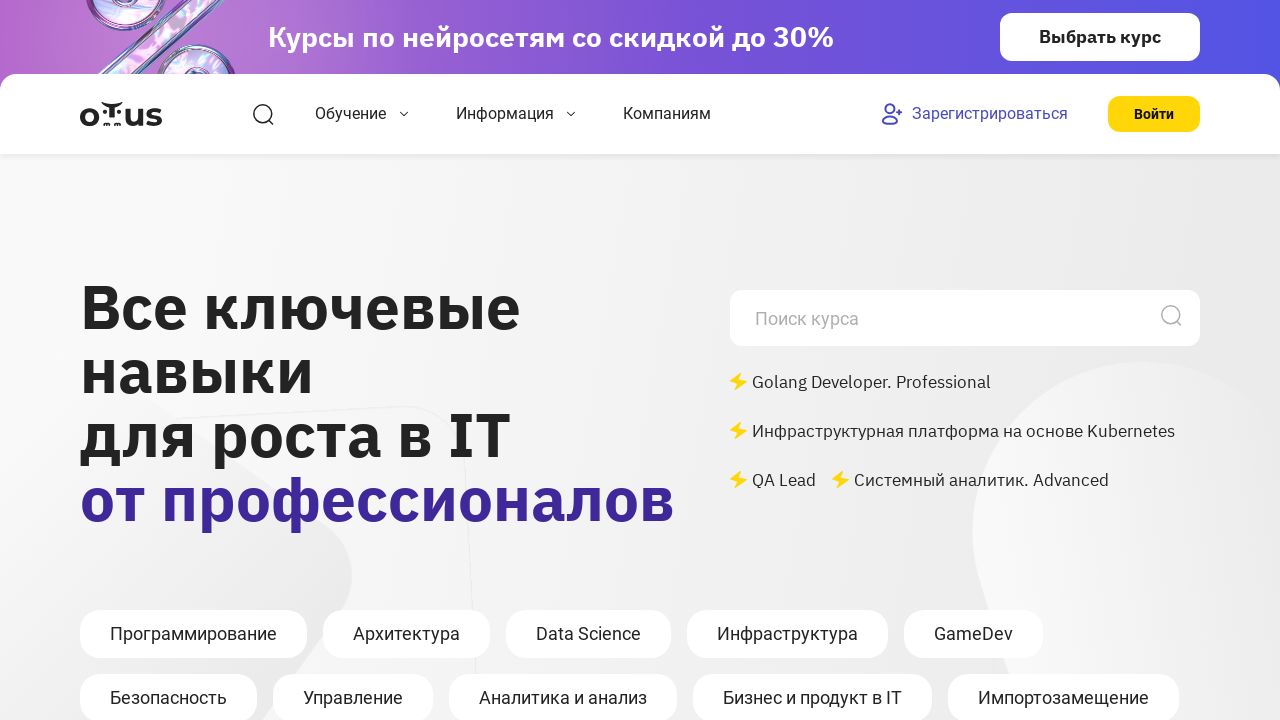

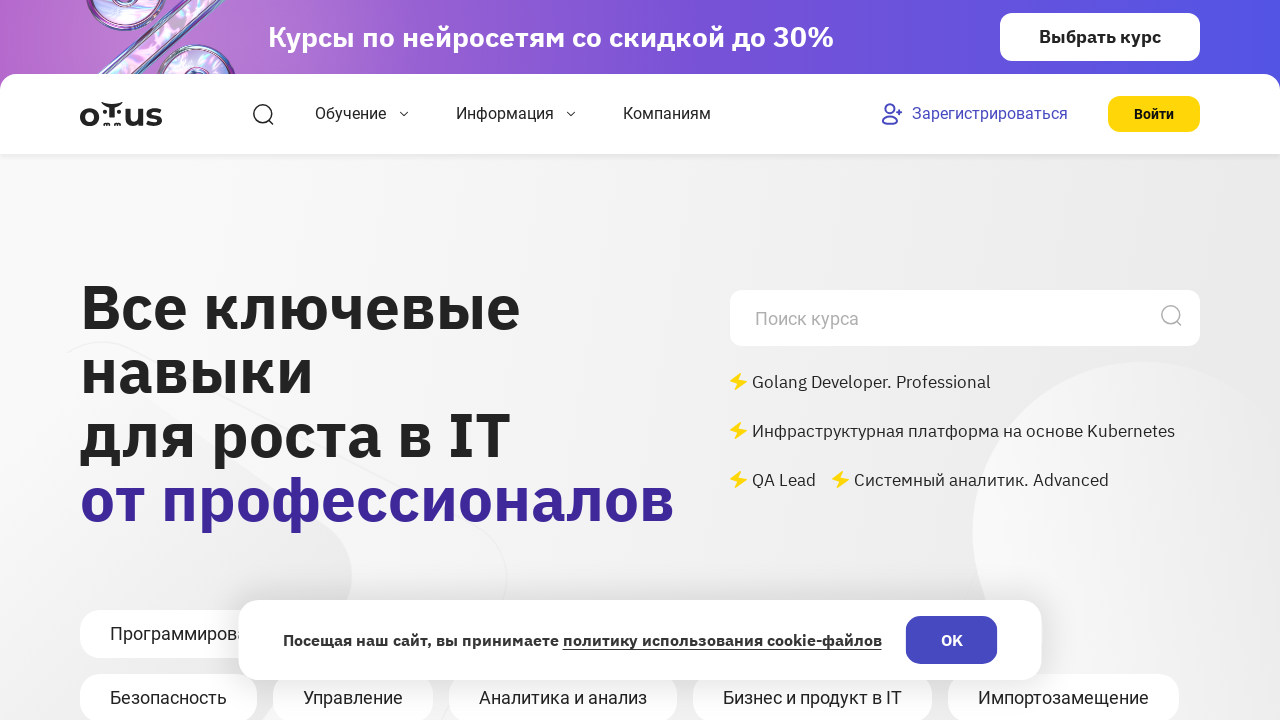